Navigates to LiveScore homepage and verifies that the match list container loads with league and match information displayed.

Starting URL: https://www.livescore.com/en/

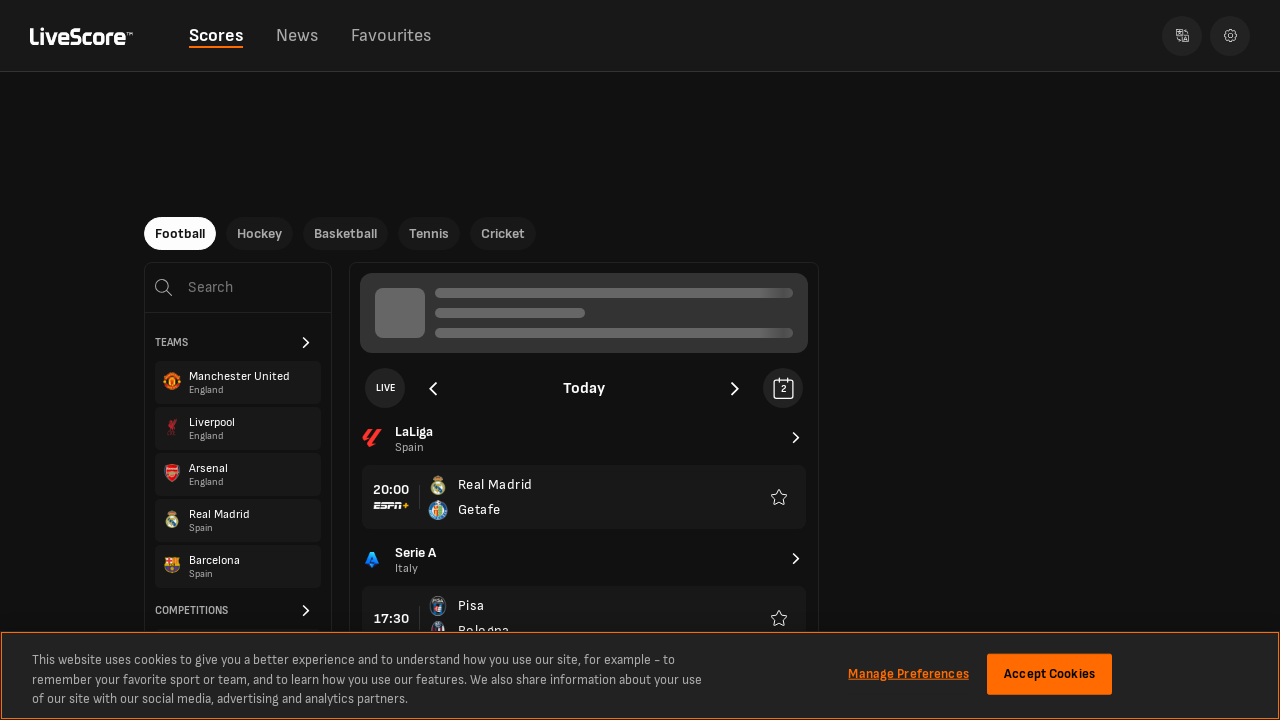

Navigated to LiveScore homepage
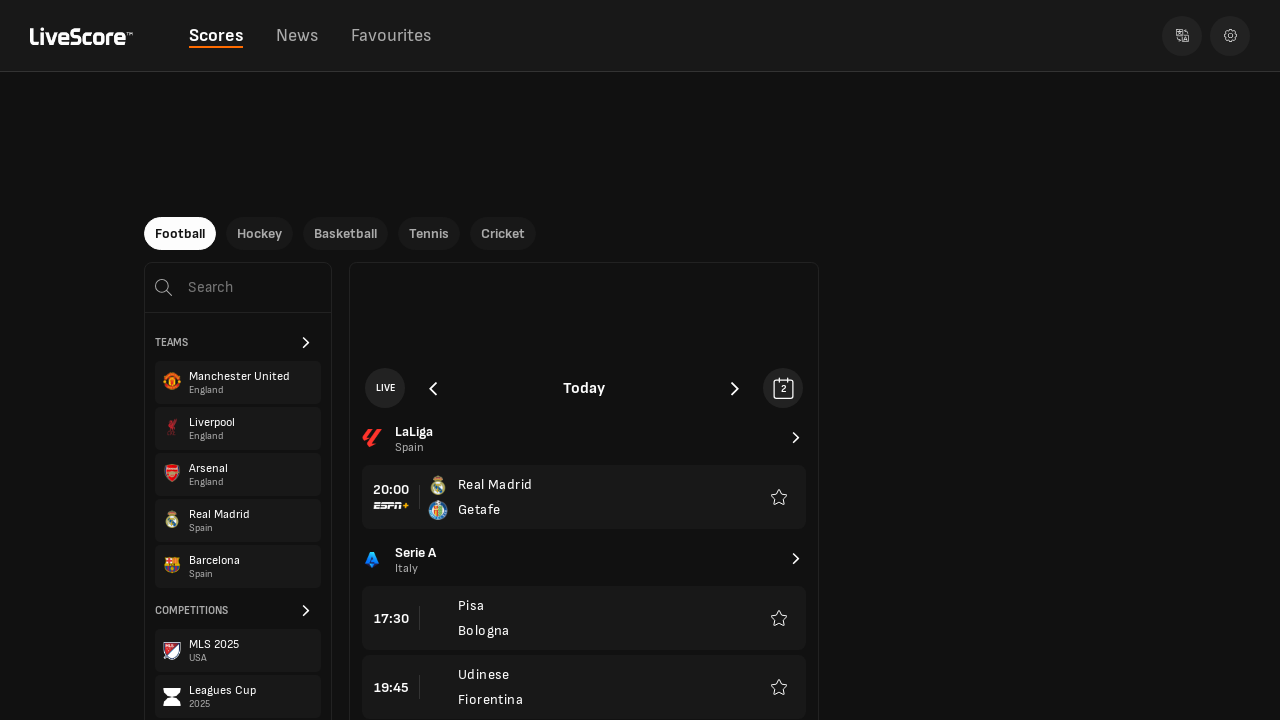

Match list container loaded
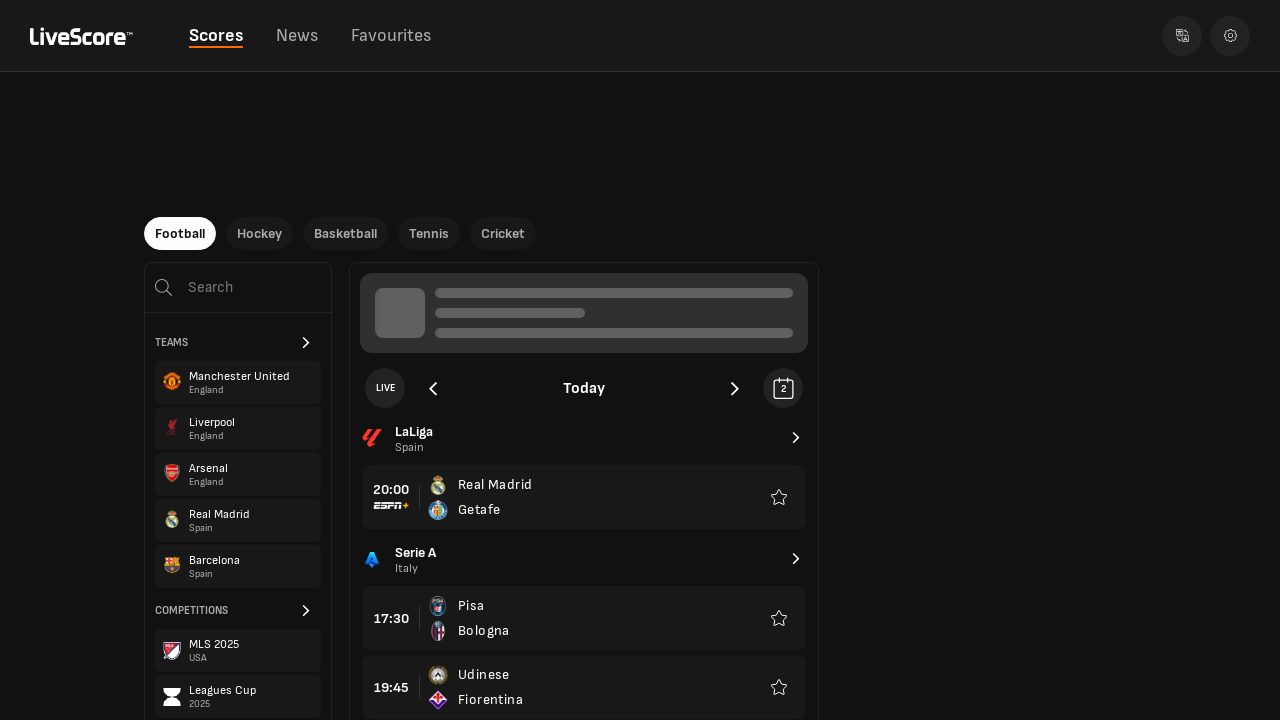

League and match information displayed in match list container
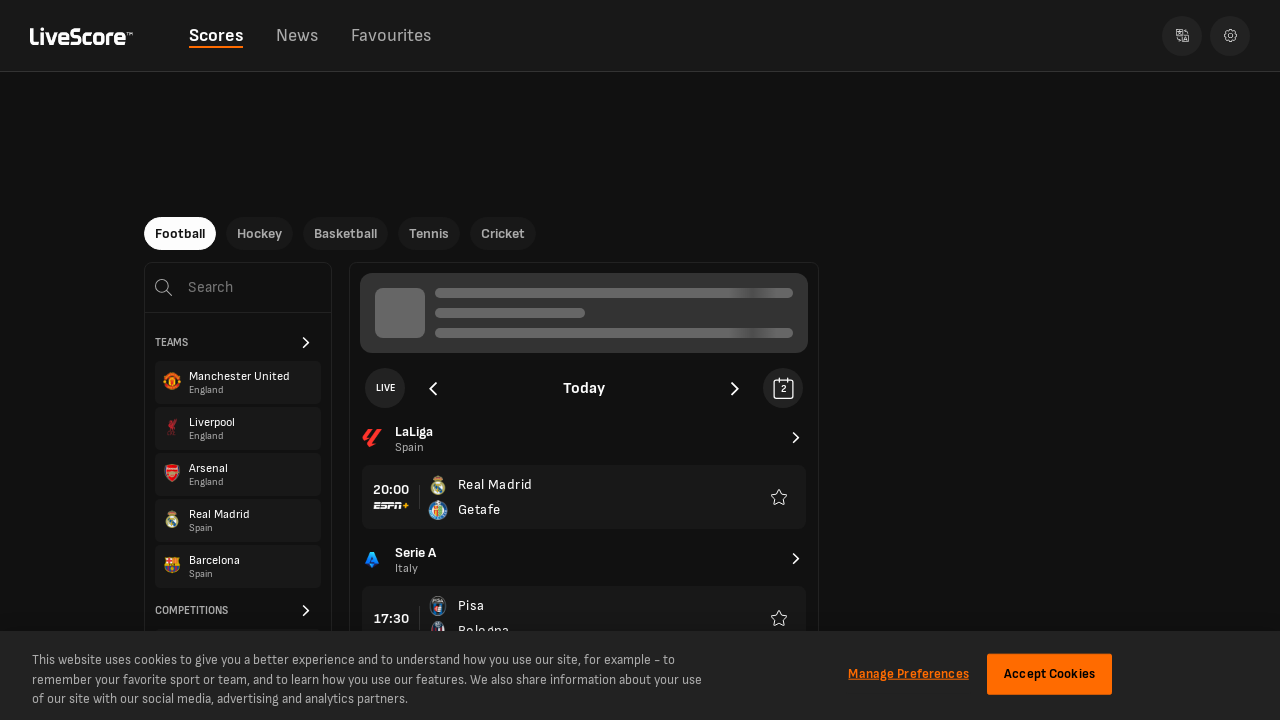

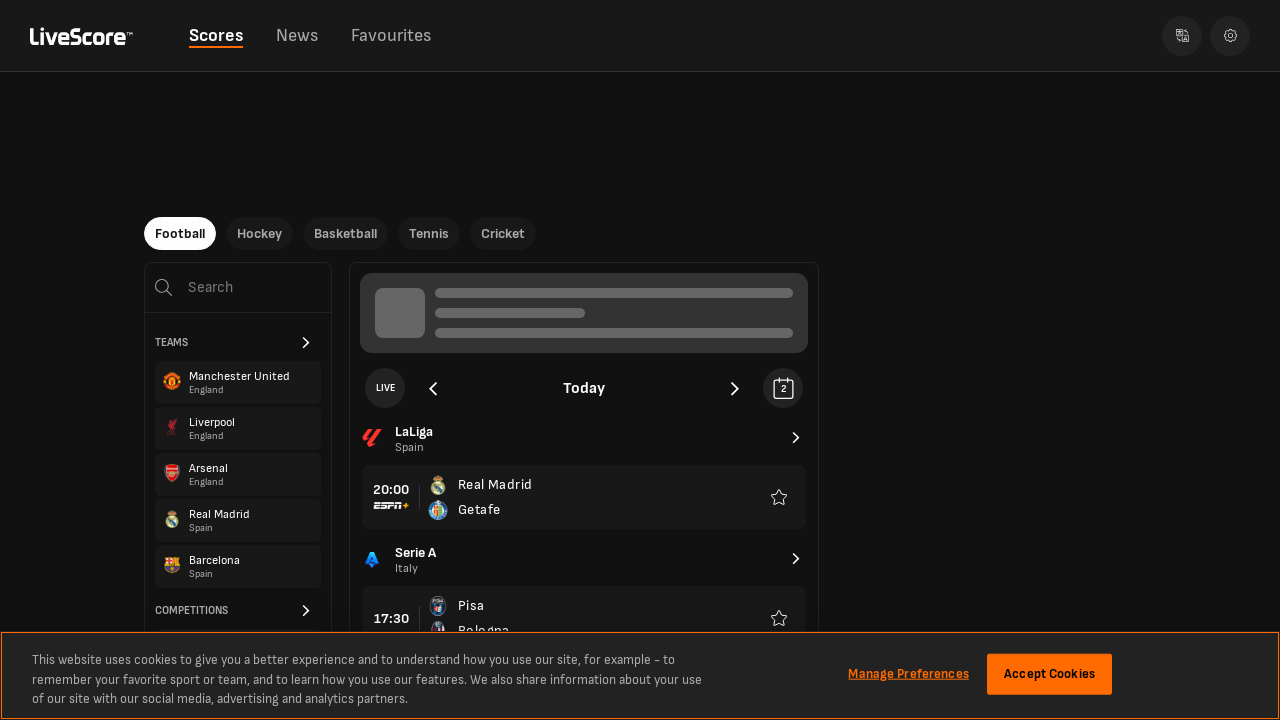